Loads the customer support form page and verifies the application title and header text are correct

Starting URL: https://cac-tat.s3.eu-central-1.amazonaws.com/index.html

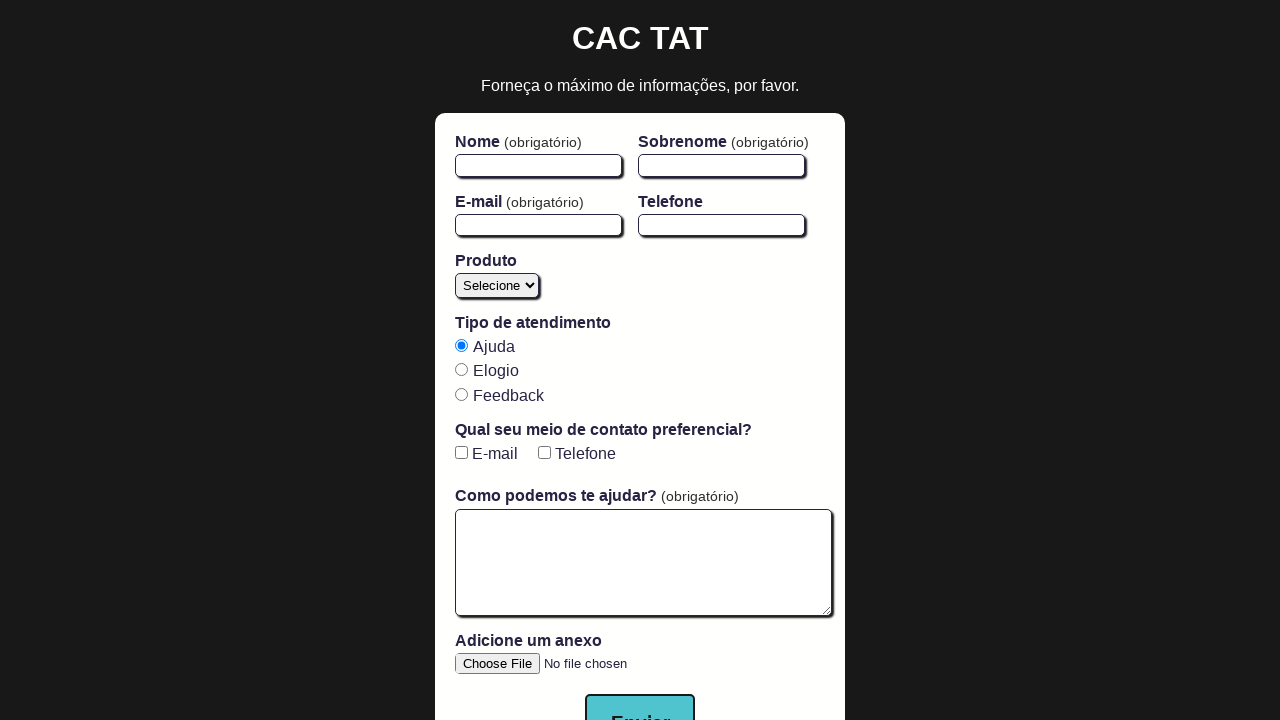

Navigated to customer support form page
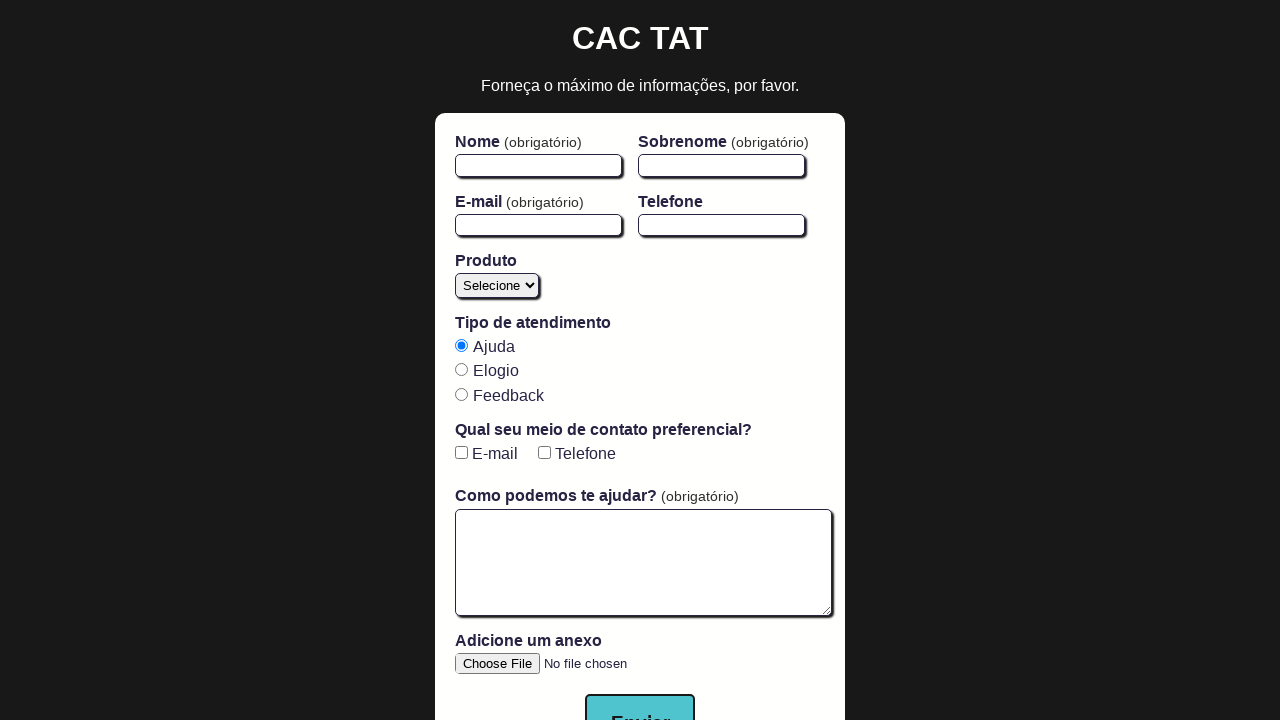

Header element with id 'title' became visible
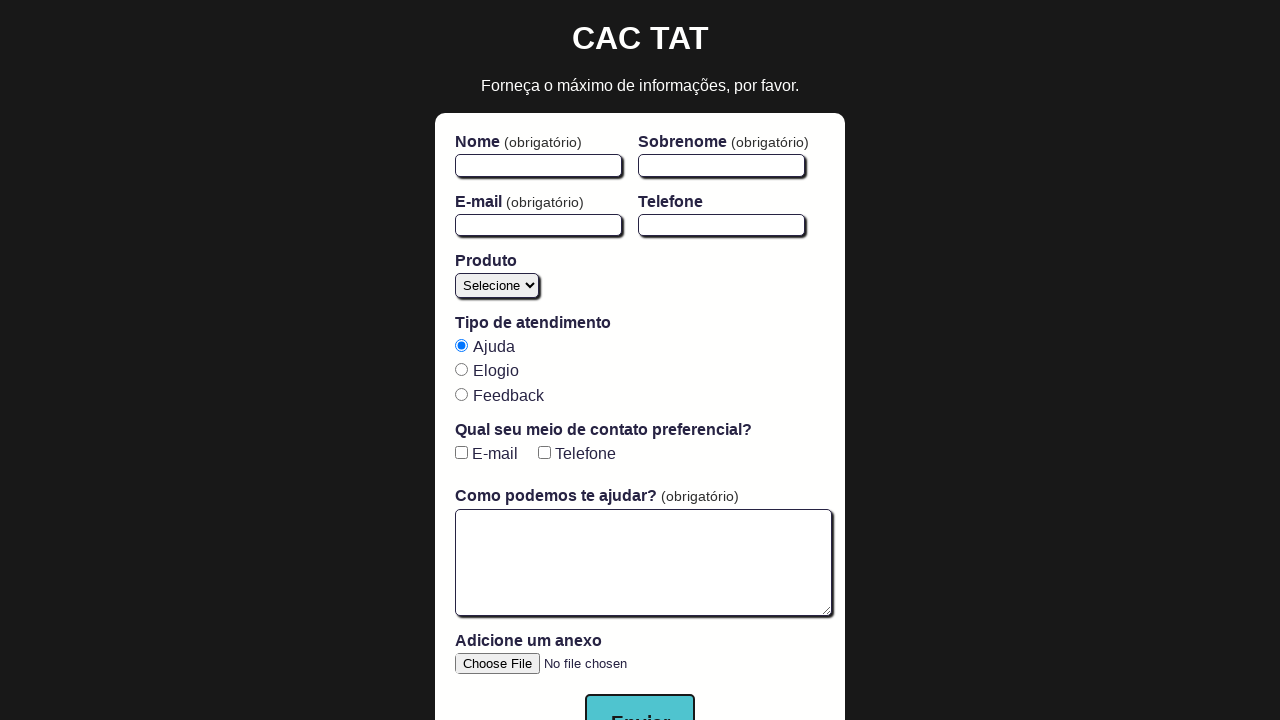

Verified page title is 'Central de Atendimento ao Cliente TAT'
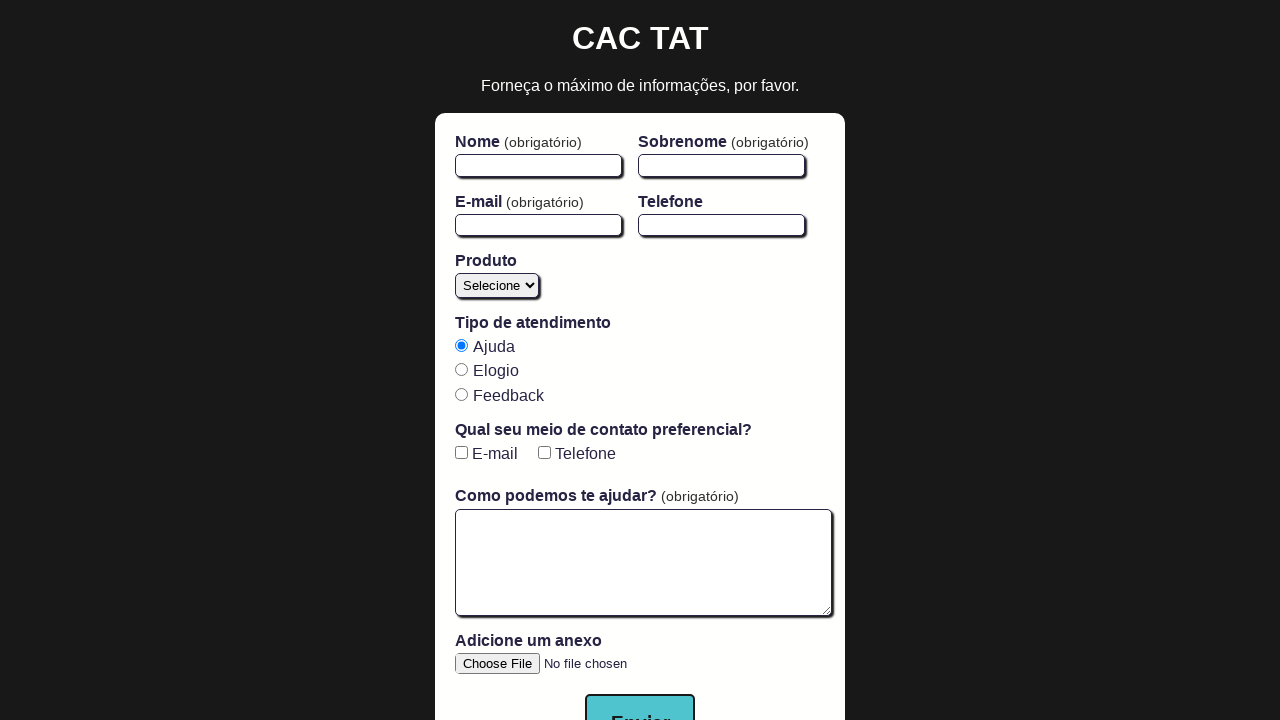

Verified header text content is 'CAC TAT'
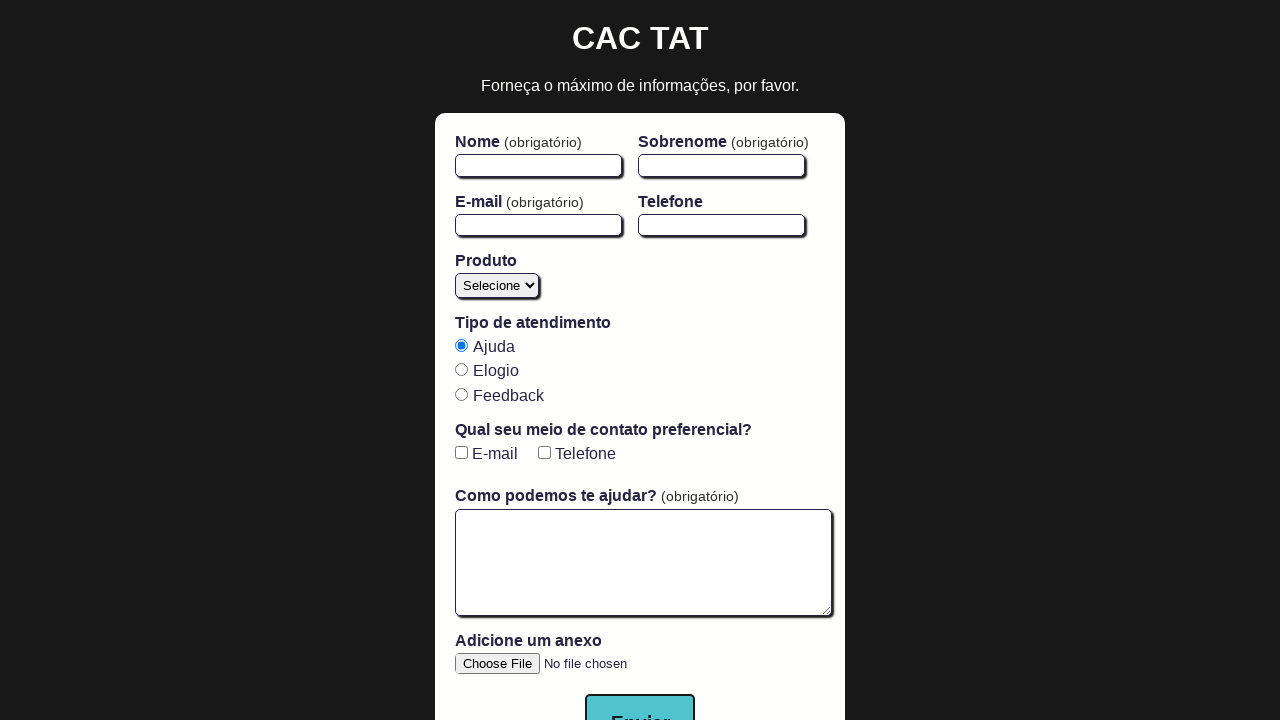

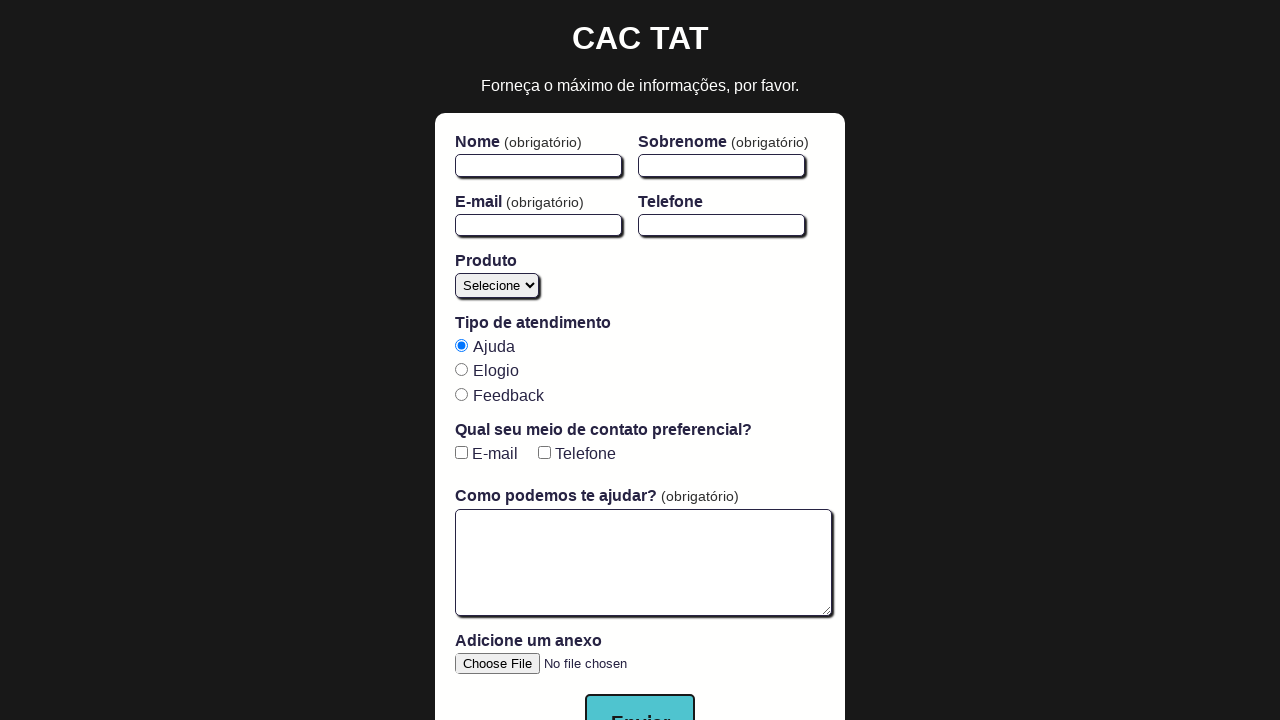